Validates that the page title of the personal website is "Jared Webber"

Starting URL: https://jaredwebber.dev

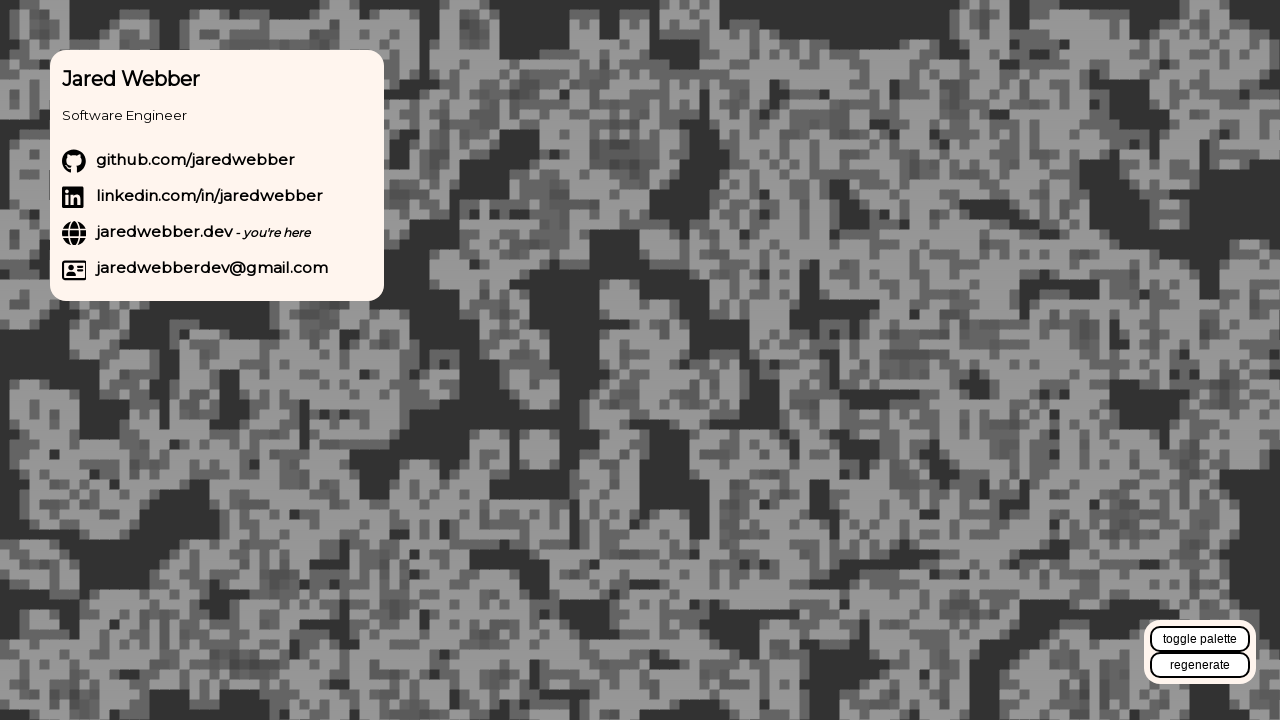

Navigated to https://jaredwebber.dev
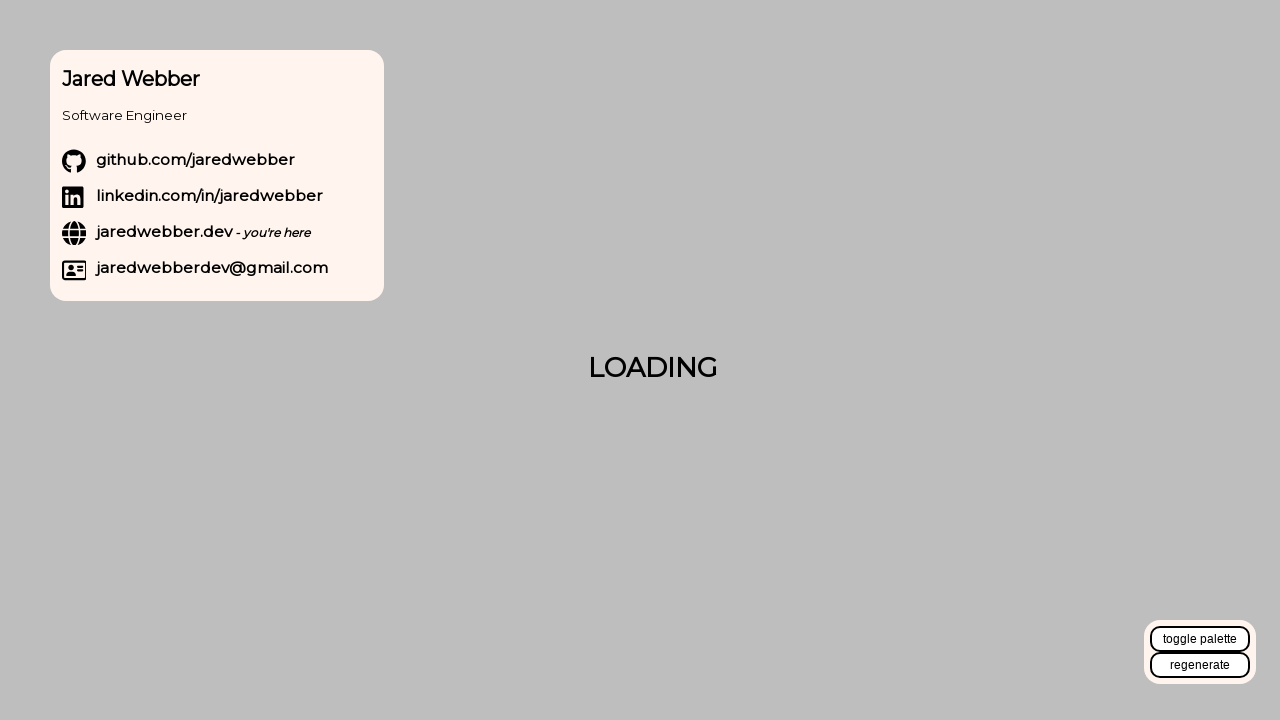

Verified page title is 'Jared Webber'
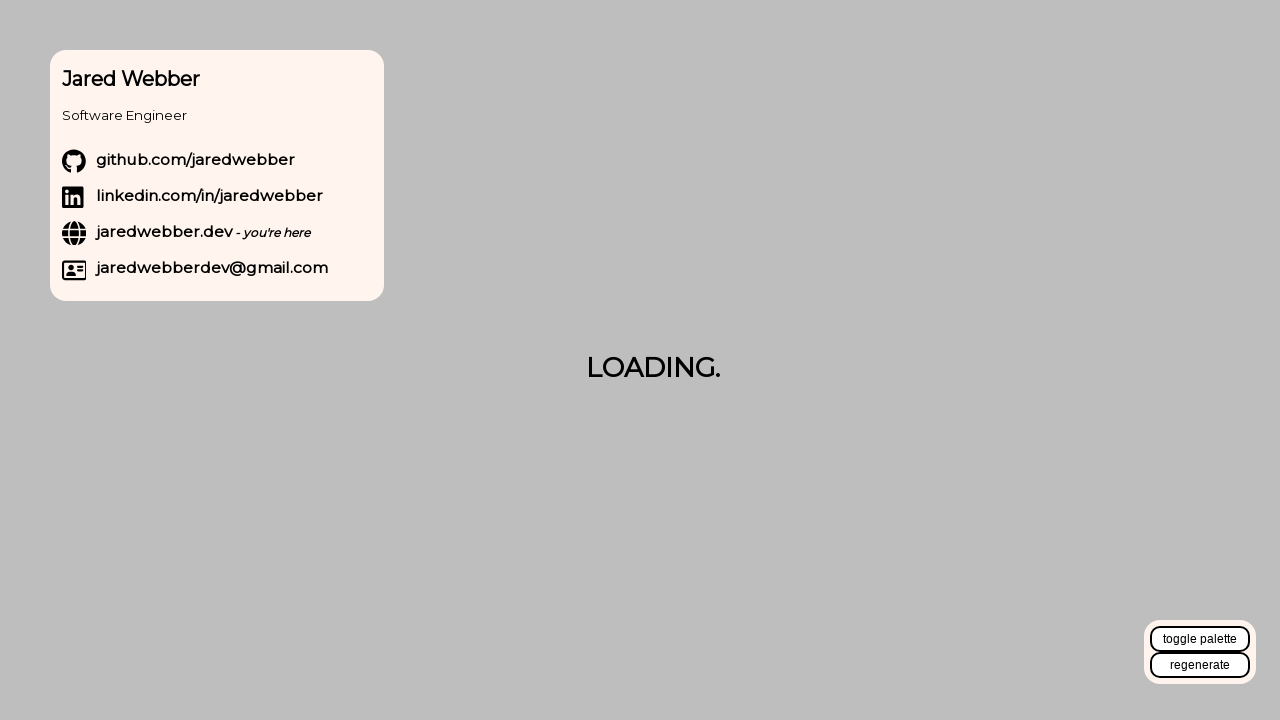

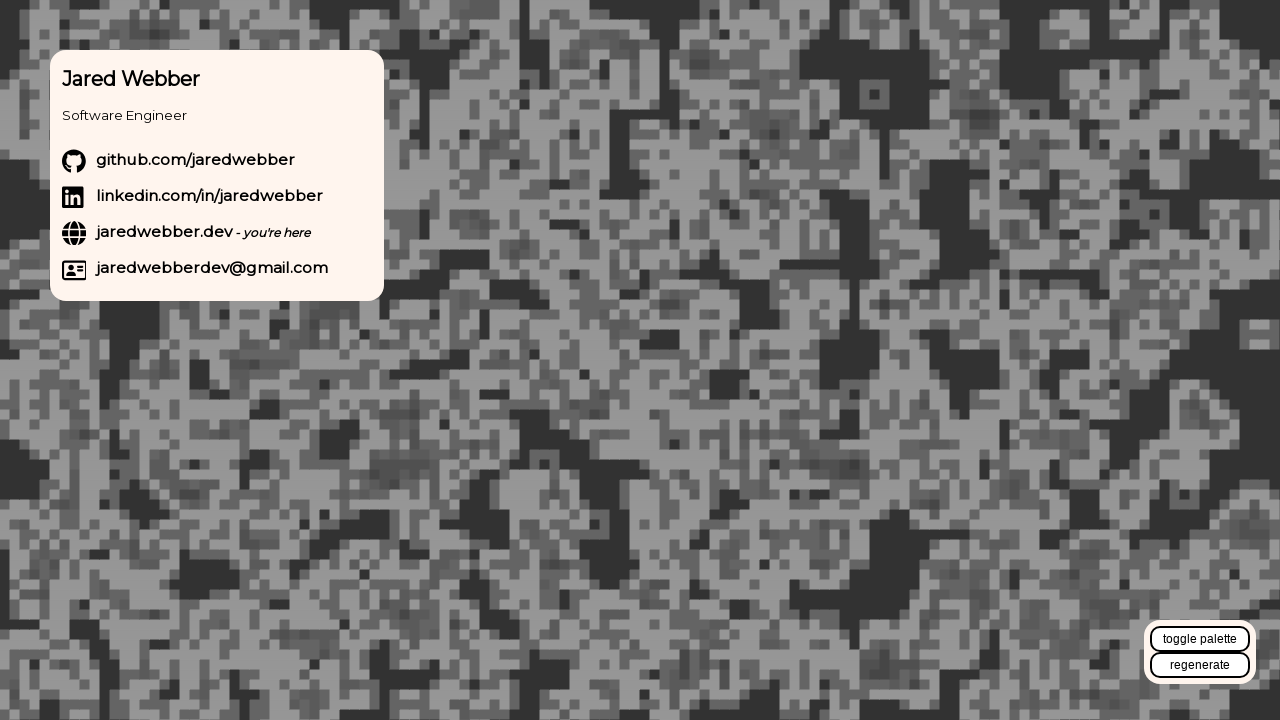